Tests that the currently selected filter link is highlighted

Starting URL: https://demo.playwright.dev/todomvc

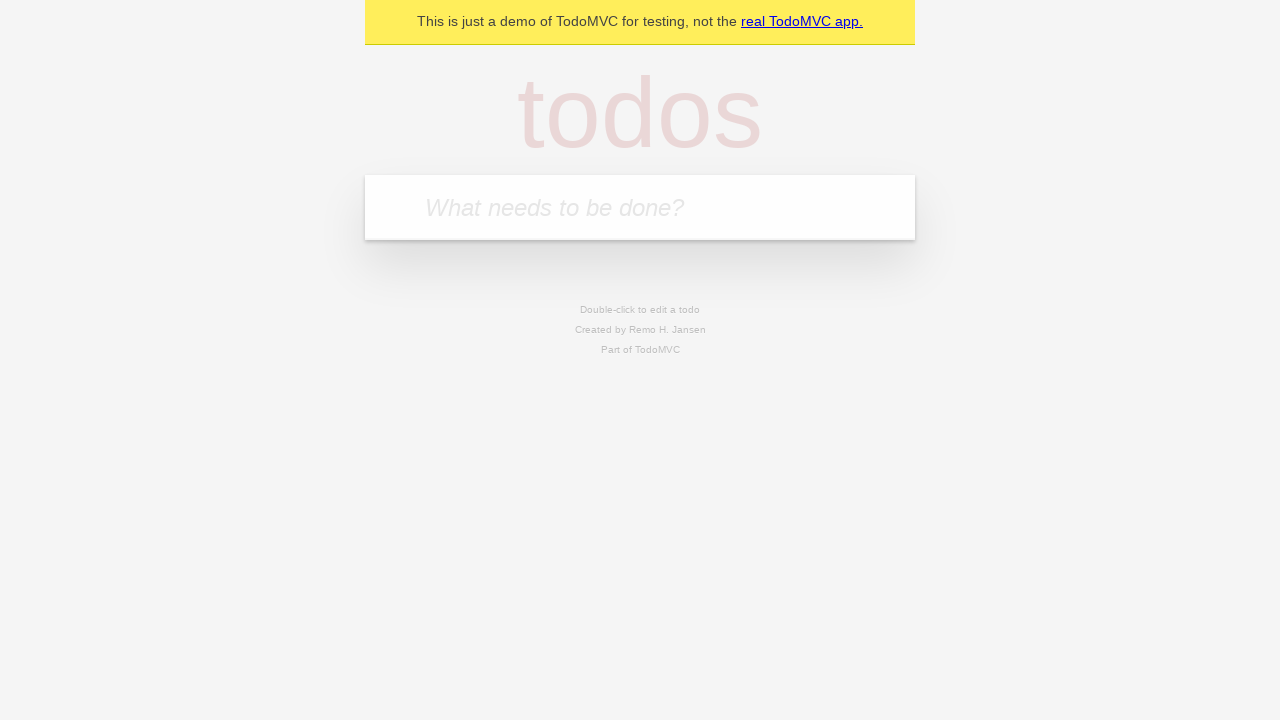

Filled todo input with 'buy some cheese' on internal:attr=[placeholder="What needs to be done?"i]
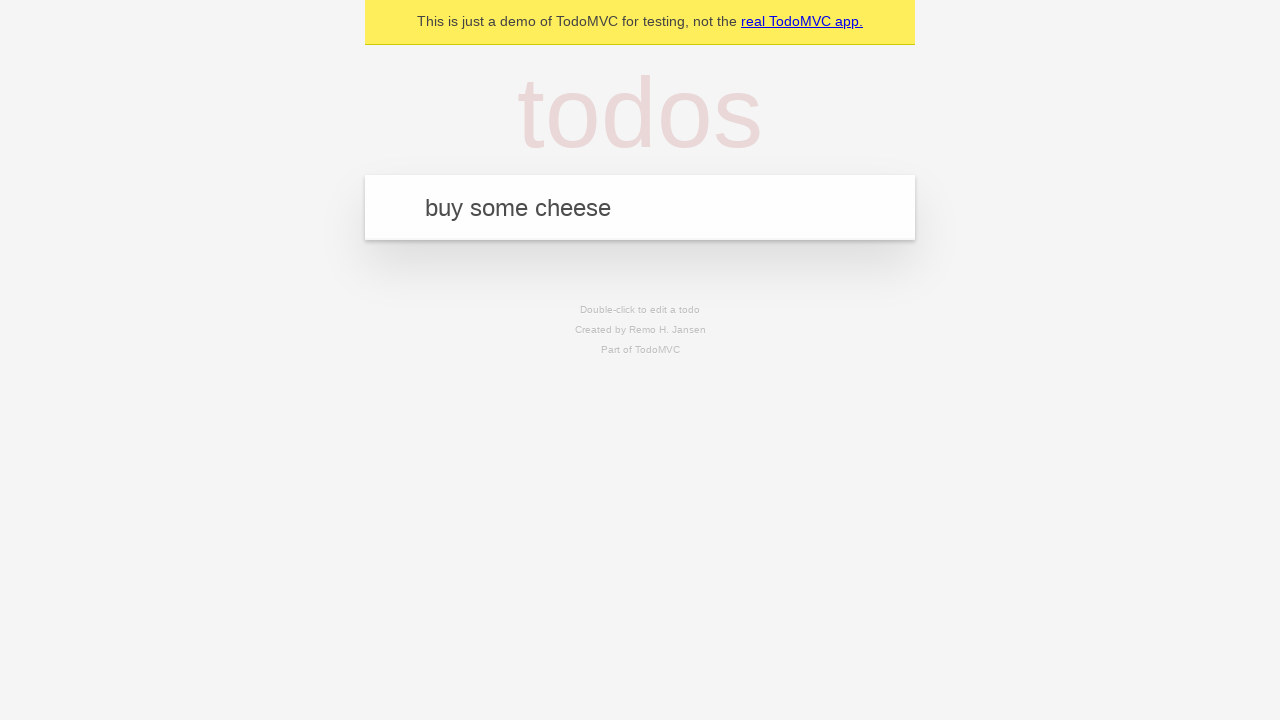

Pressed Enter to create first todo on internal:attr=[placeholder="What needs to be done?"i]
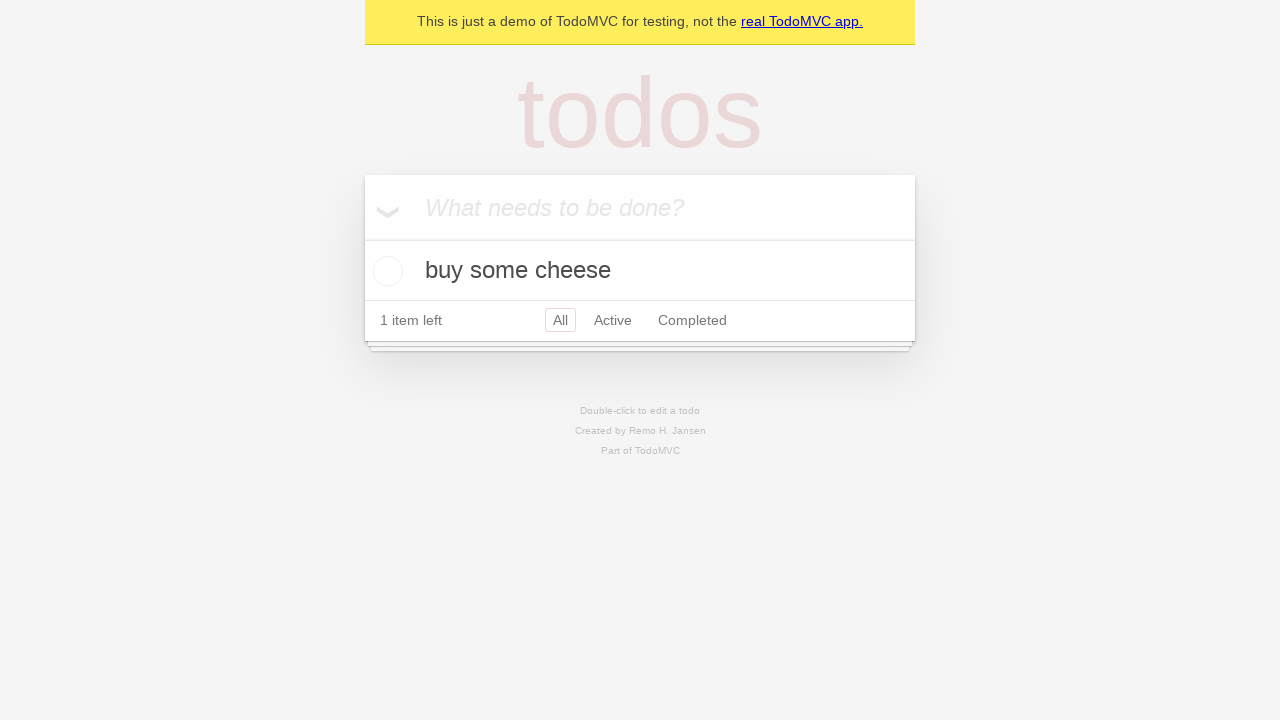

Filled todo input with 'feed the cat' on internal:attr=[placeholder="What needs to be done?"i]
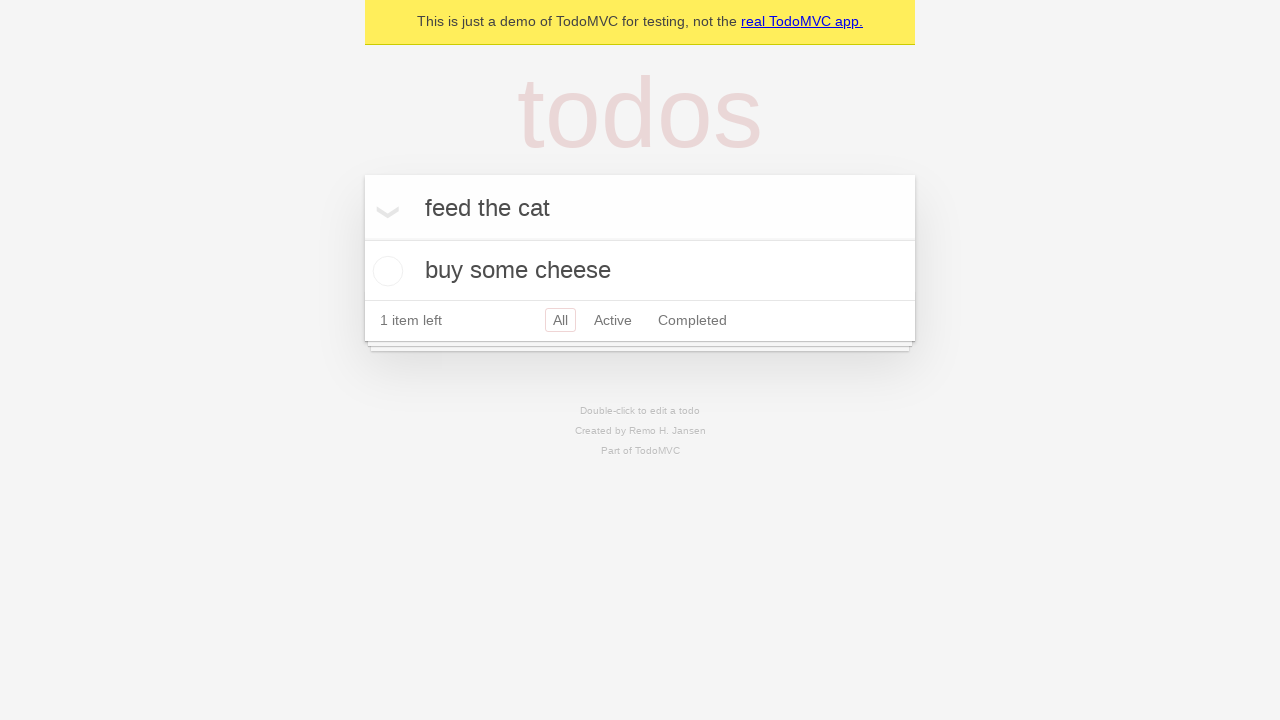

Pressed Enter to create second todo on internal:attr=[placeholder="What needs to be done?"i]
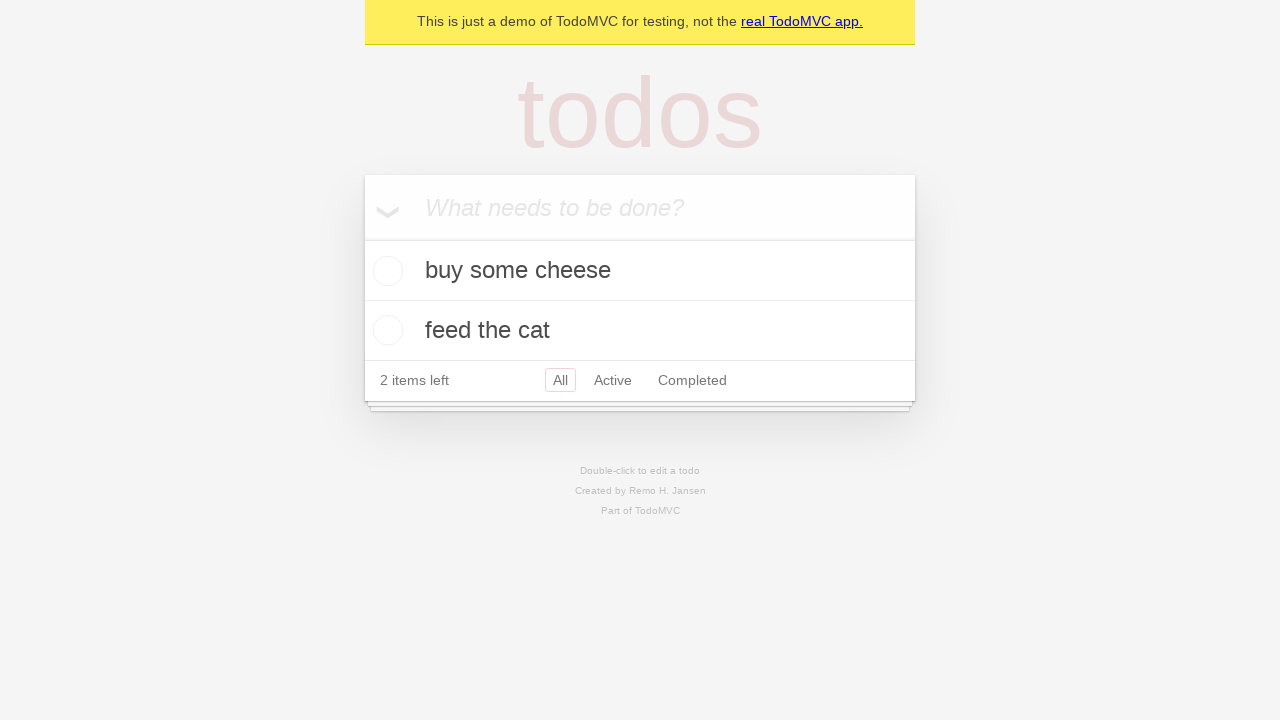

Filled todo input with 'book a doctors appointment' on internal:attr=[placeholder="What needs to be done?"i]
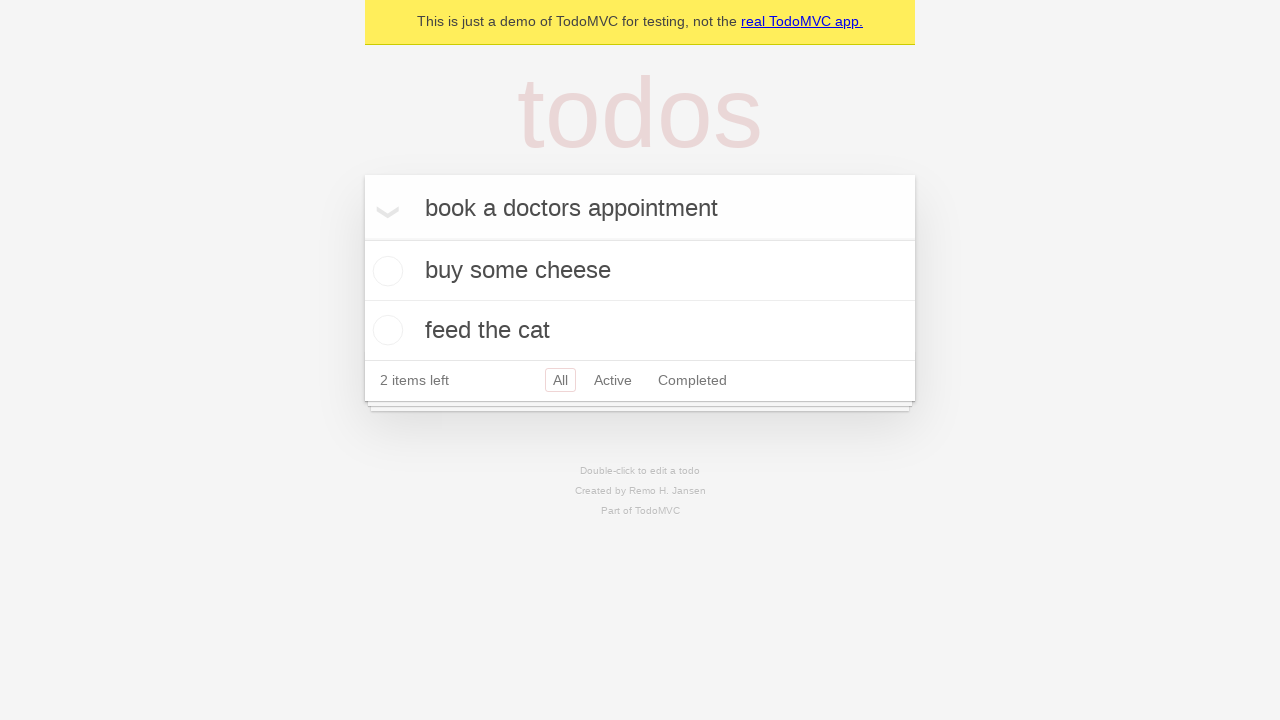

Pressed Enter to create third todo on internal:attr=[placeholder="What needs to be done?"i]
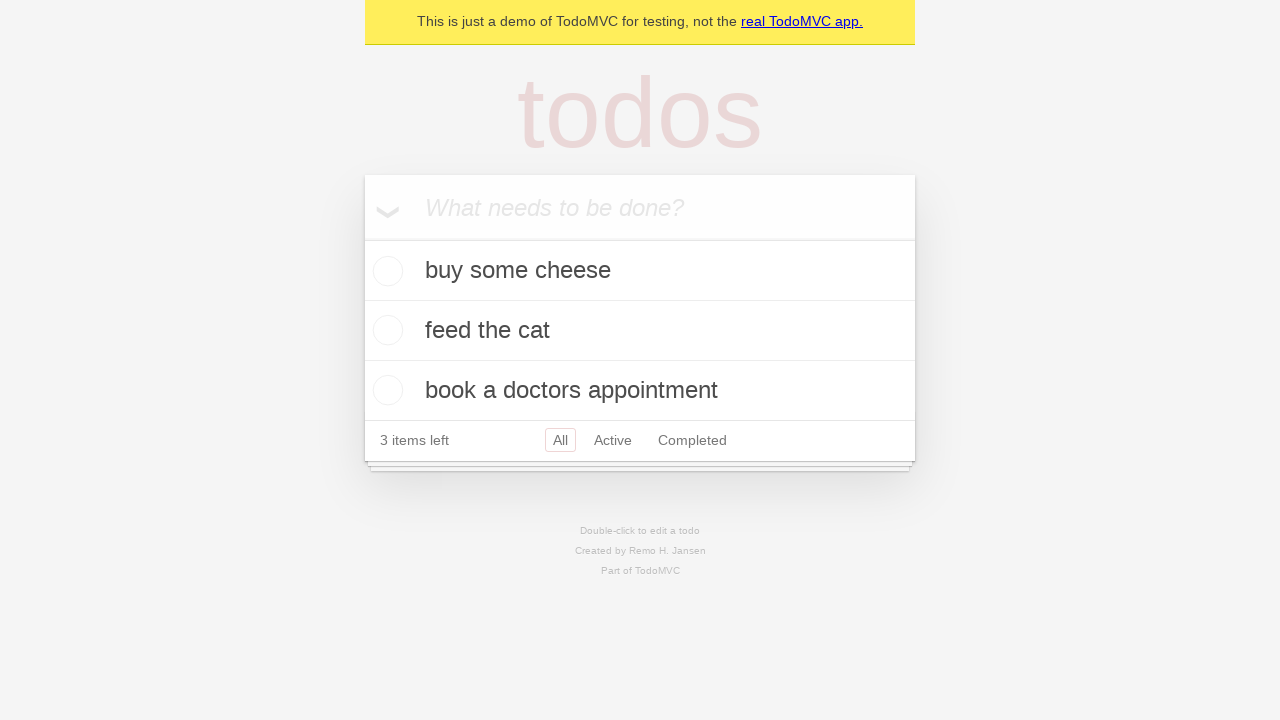

Clicked Active filter link at (613, 440) on internal:role=link[name="Active"i]
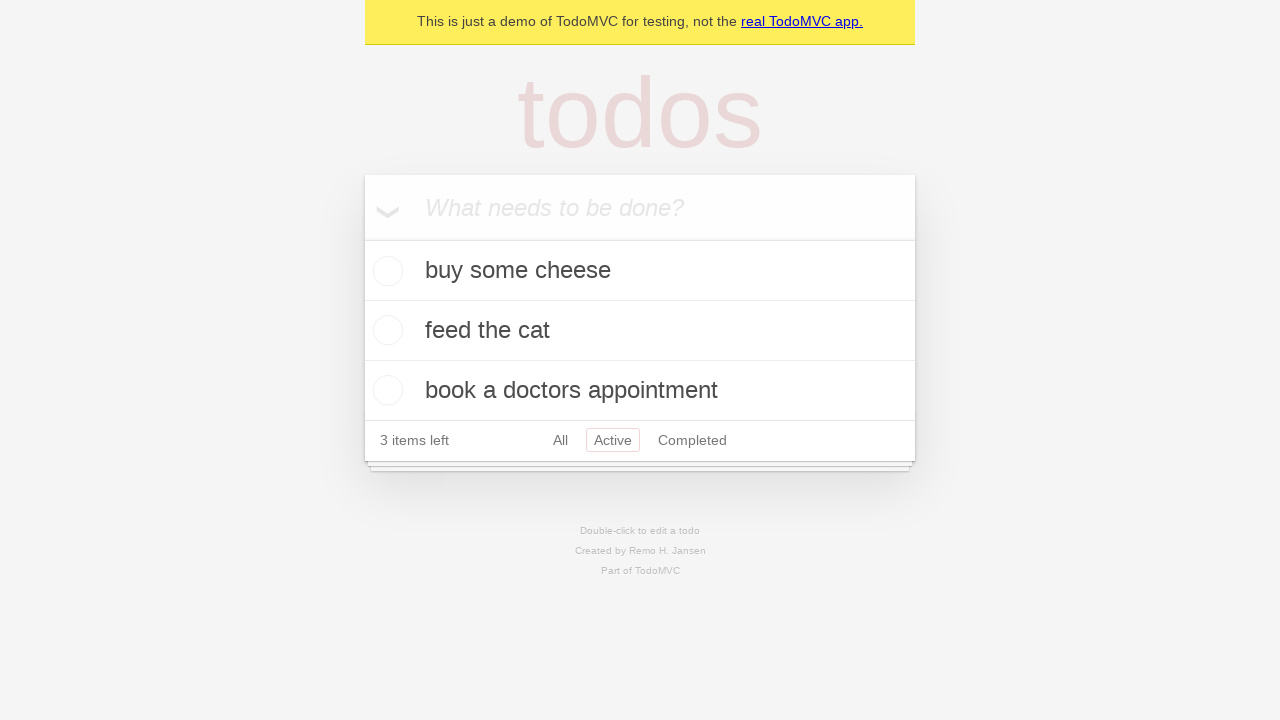

Clicked Completed filter link to verify currently applied filter is highlighted at (692, 440) on internal:role=link[name="Completed"i]
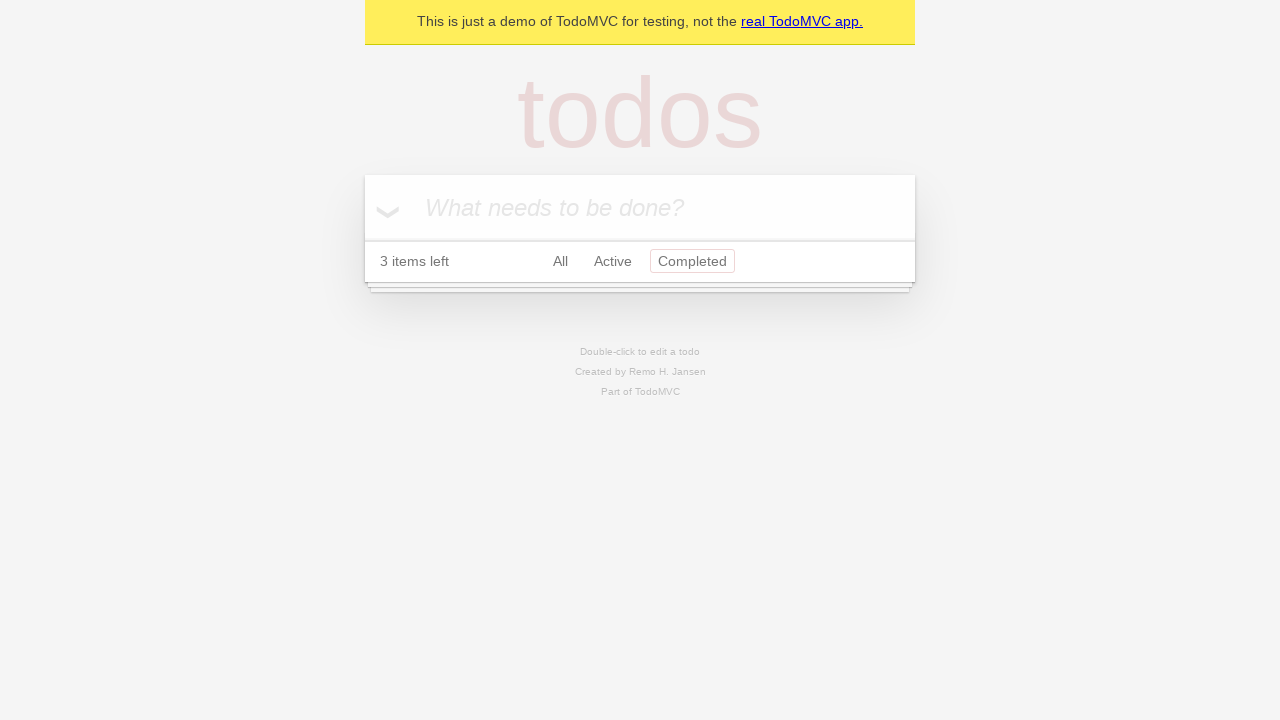

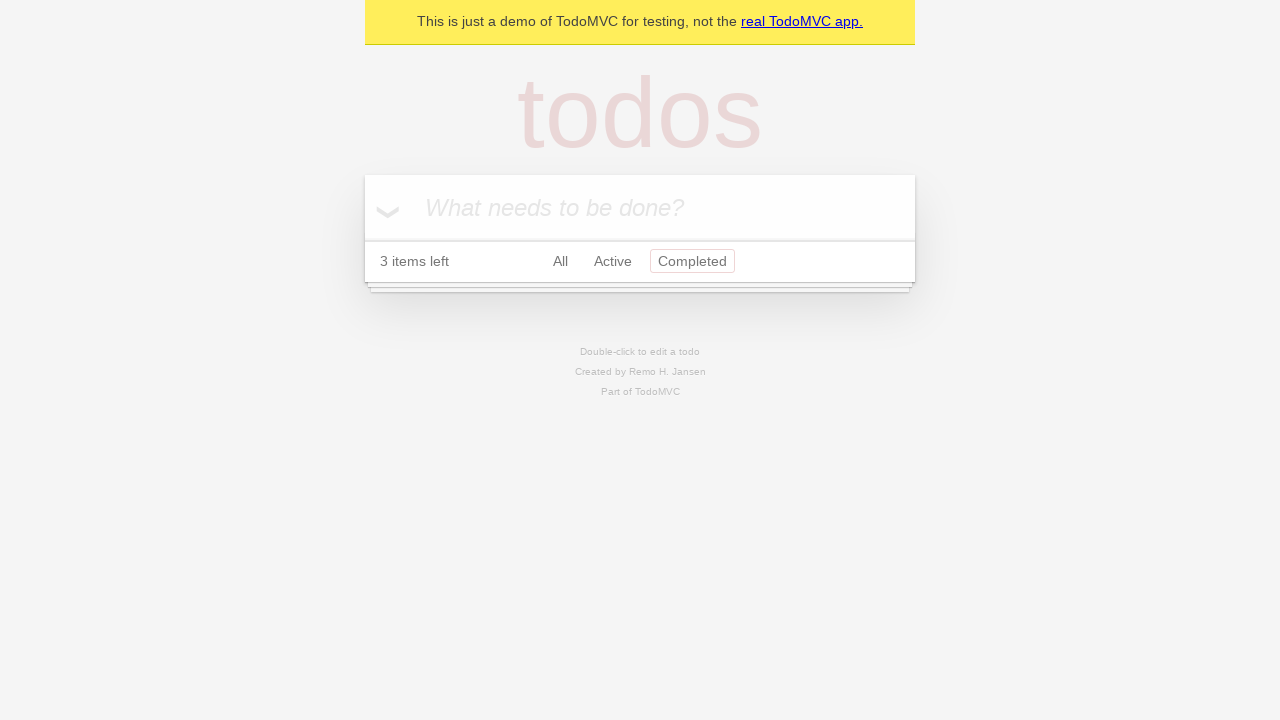